Tests date picker handling by setting a date value using JavaScript execution on a date picker input field

Starting URL: http://demo.automationtesting.in/Datepicker.html

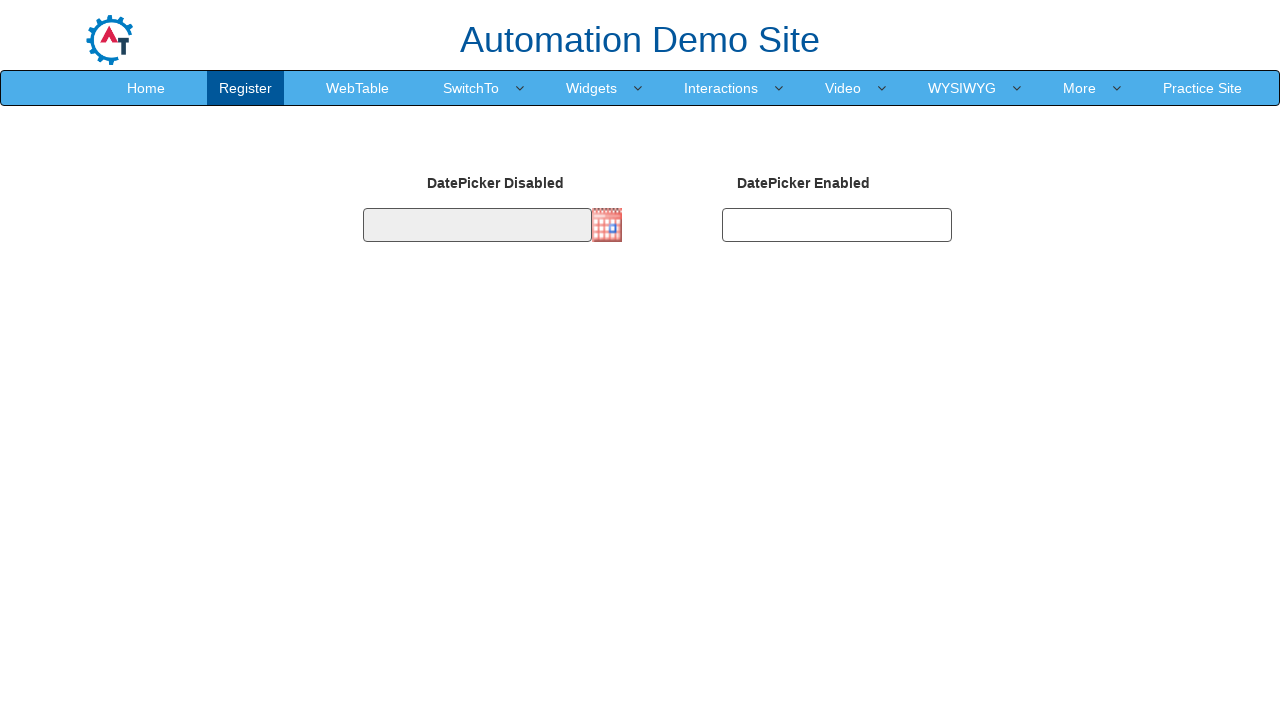

Set date picker value to '01/02/2013' using JavaScript evaluation
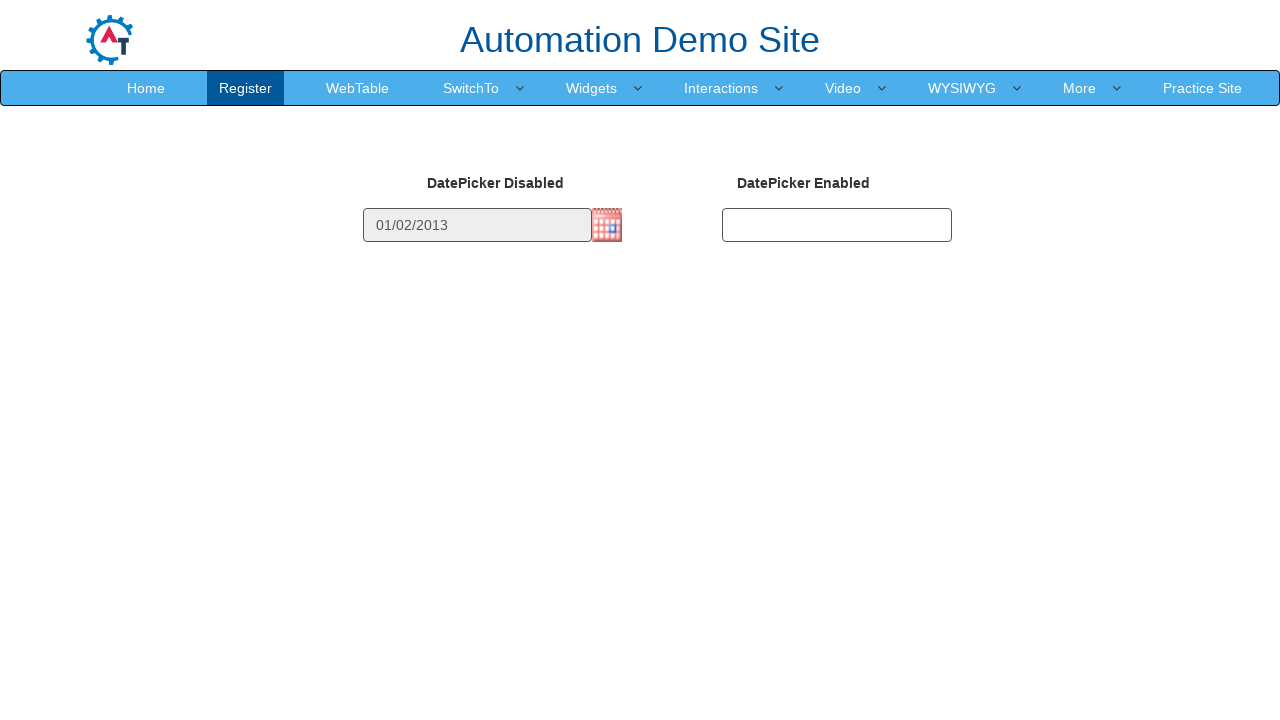

Waited 1 second to observe the date picker result
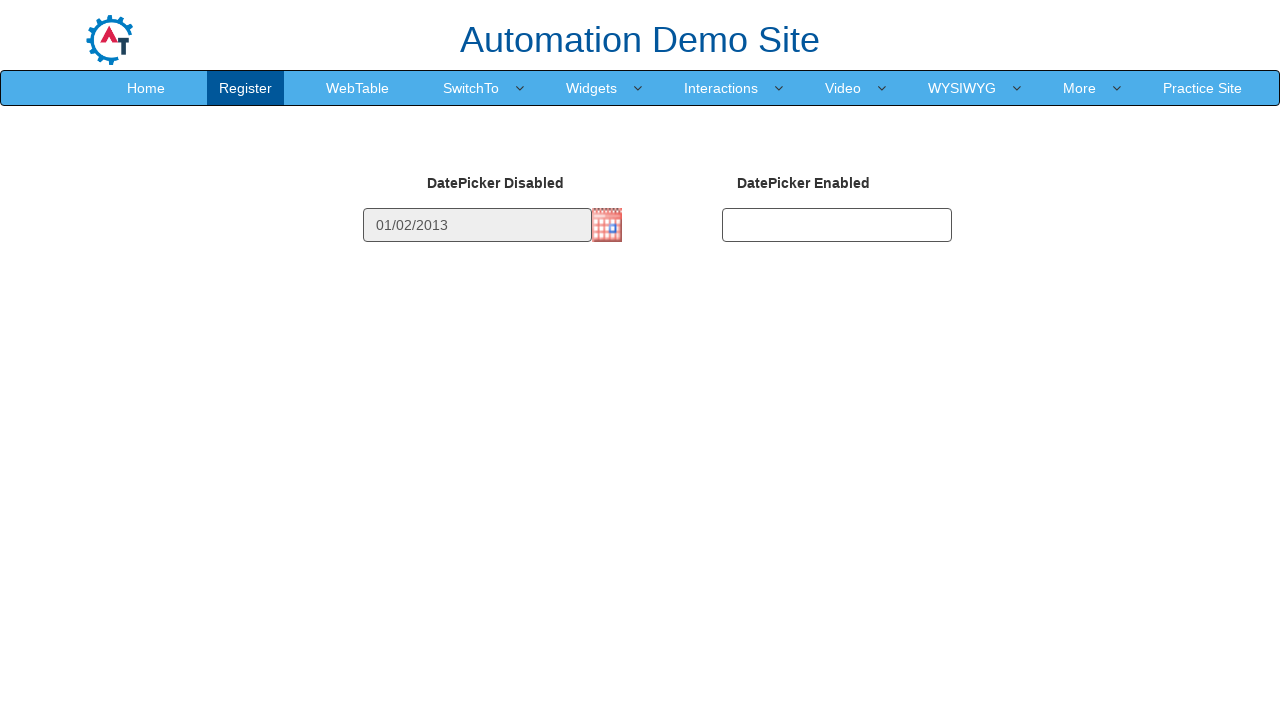

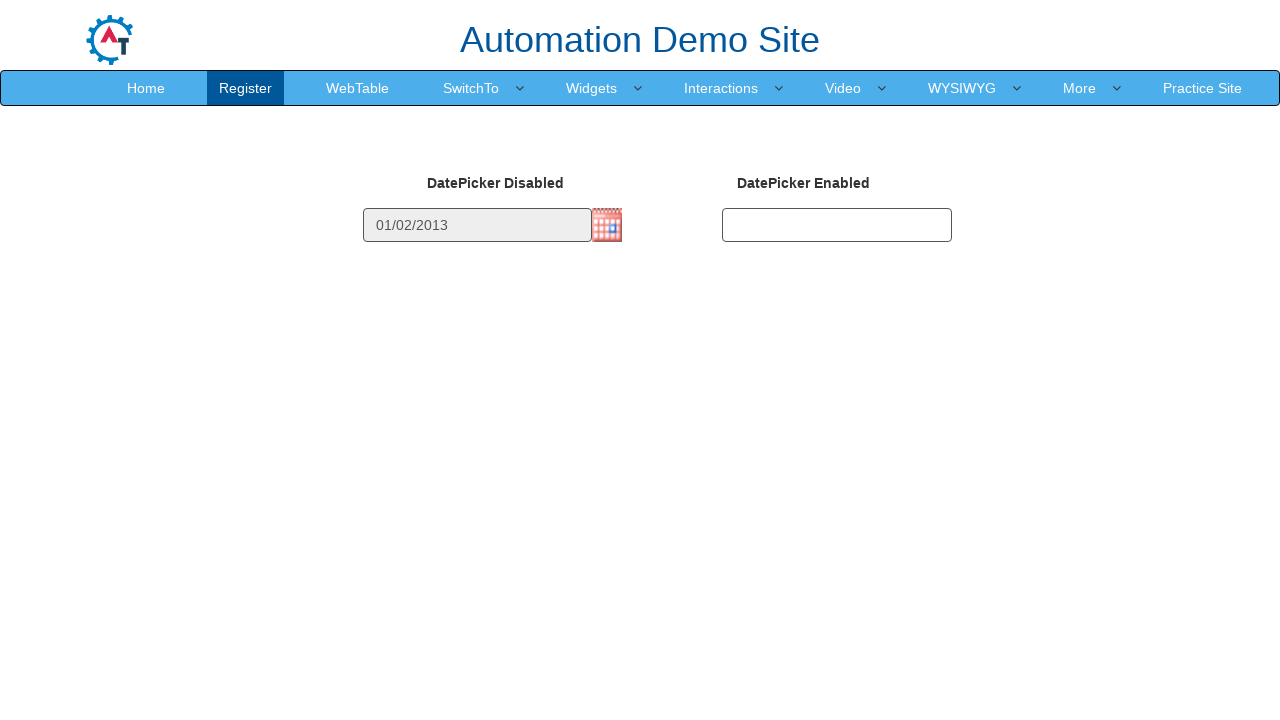